Navigates to the Rahul Shetty Academy Selenium Practice offers page. The test appears intended to test calendar functionality but the original script is incomplete.

Starting URL: https://rahulshettyacademy.com/seleniumPractise/#/offers

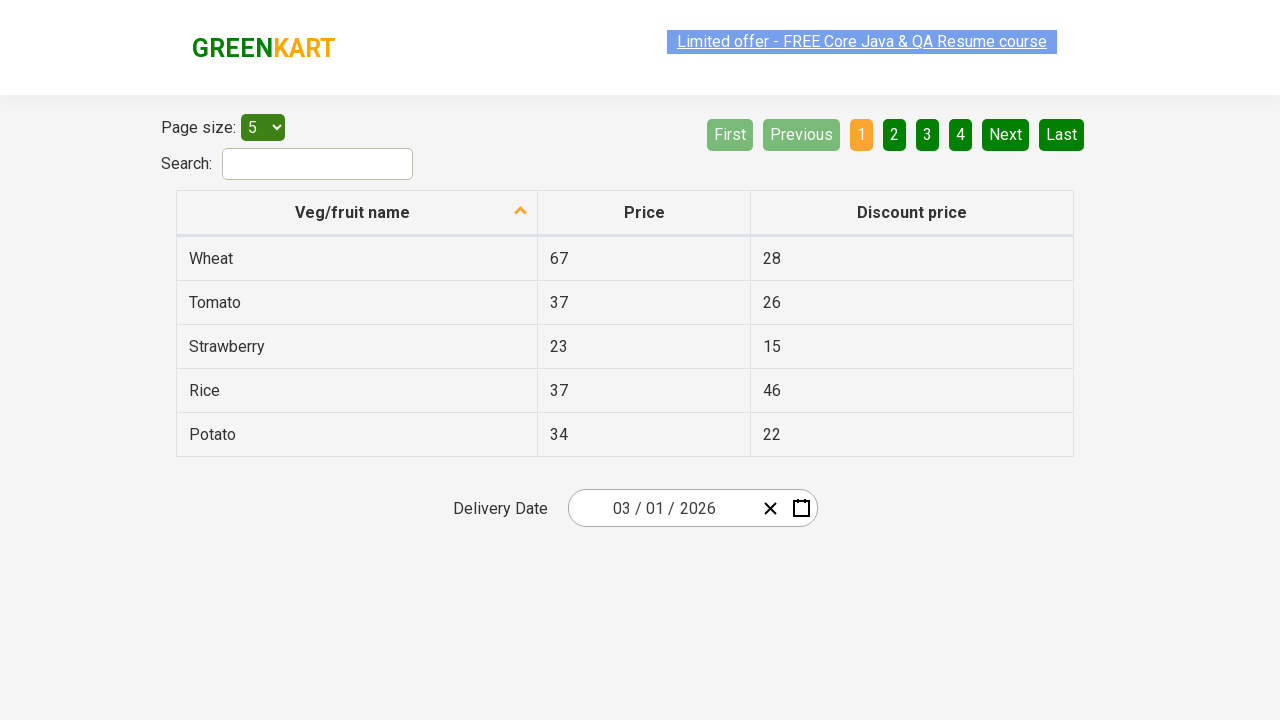

Waited for page to load with networkidle state
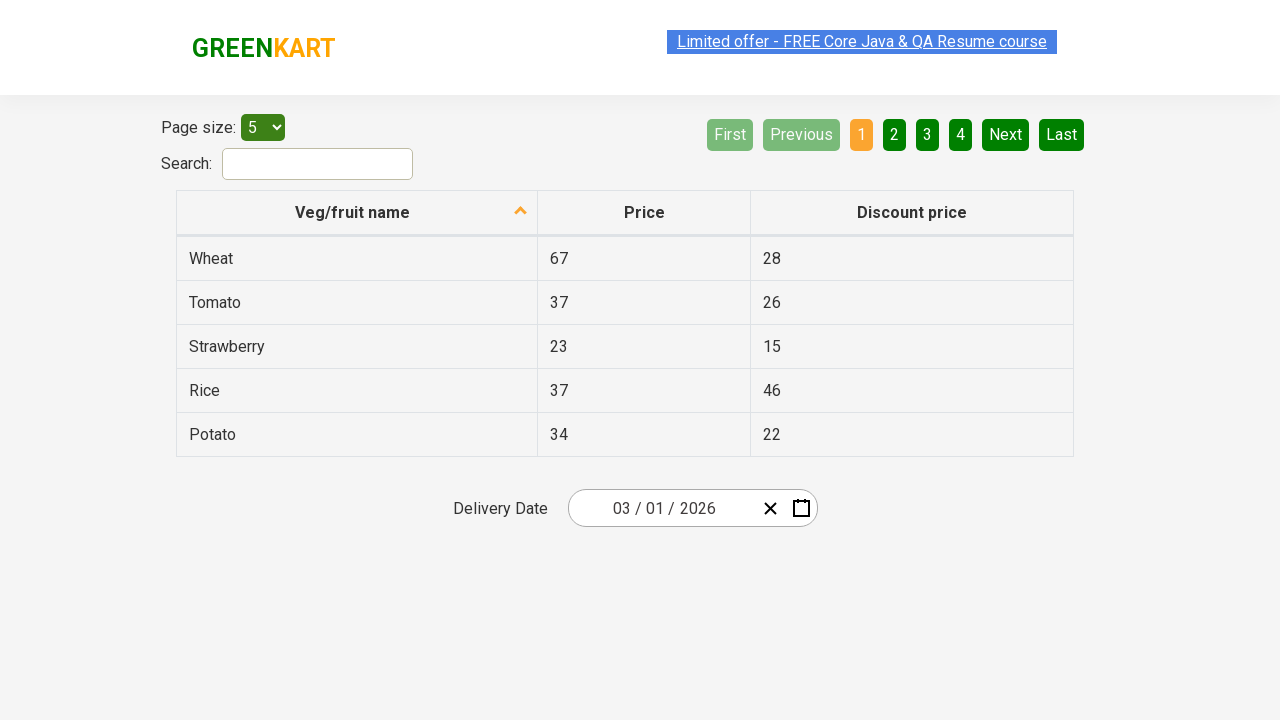

Waited for table element to be visible on the page
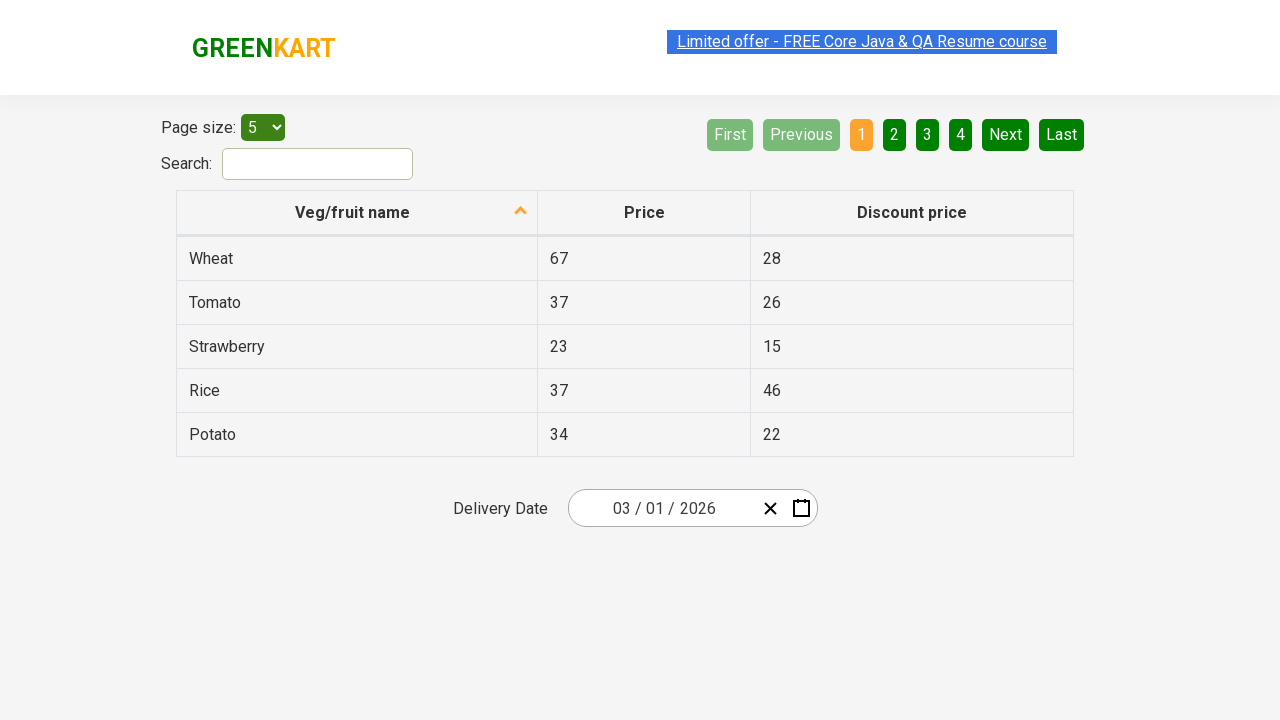

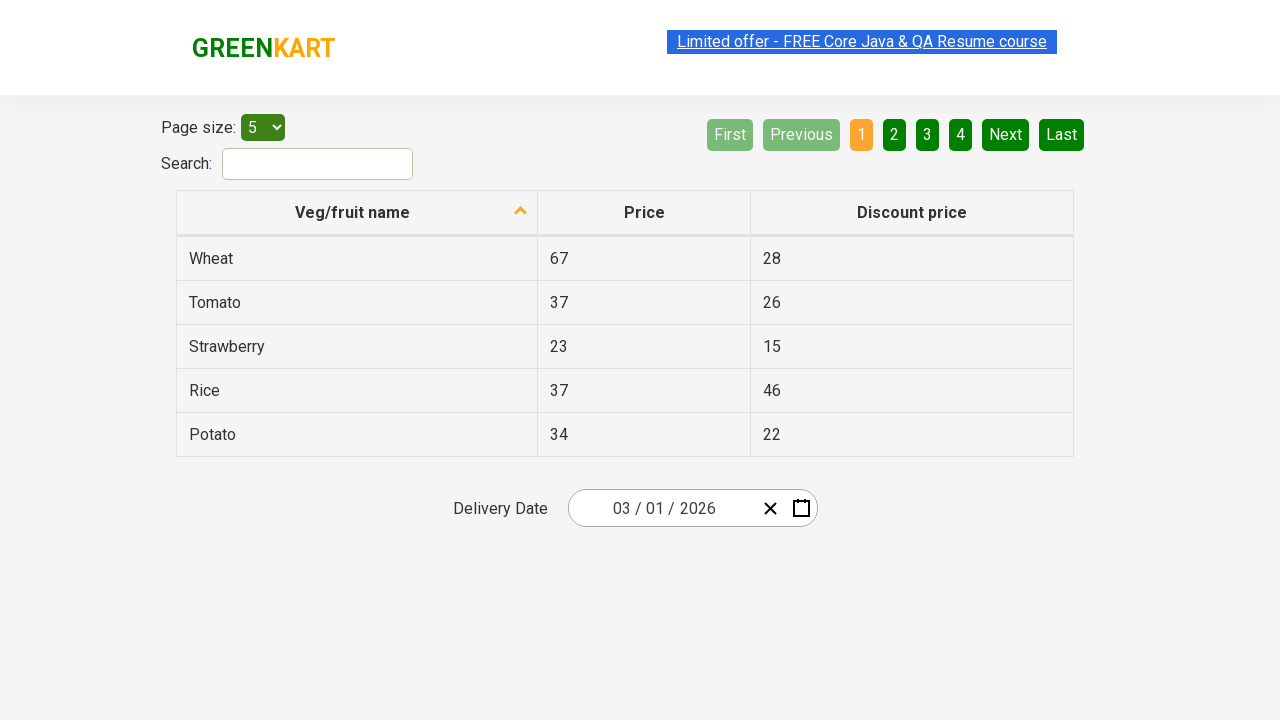